Tests the .NET Fiddle code runner by entering a name in the fiddle name field, clicking the Run button, and verifying the output displays "Hello World"

Starting URL: https://dotnetfiddle.net/

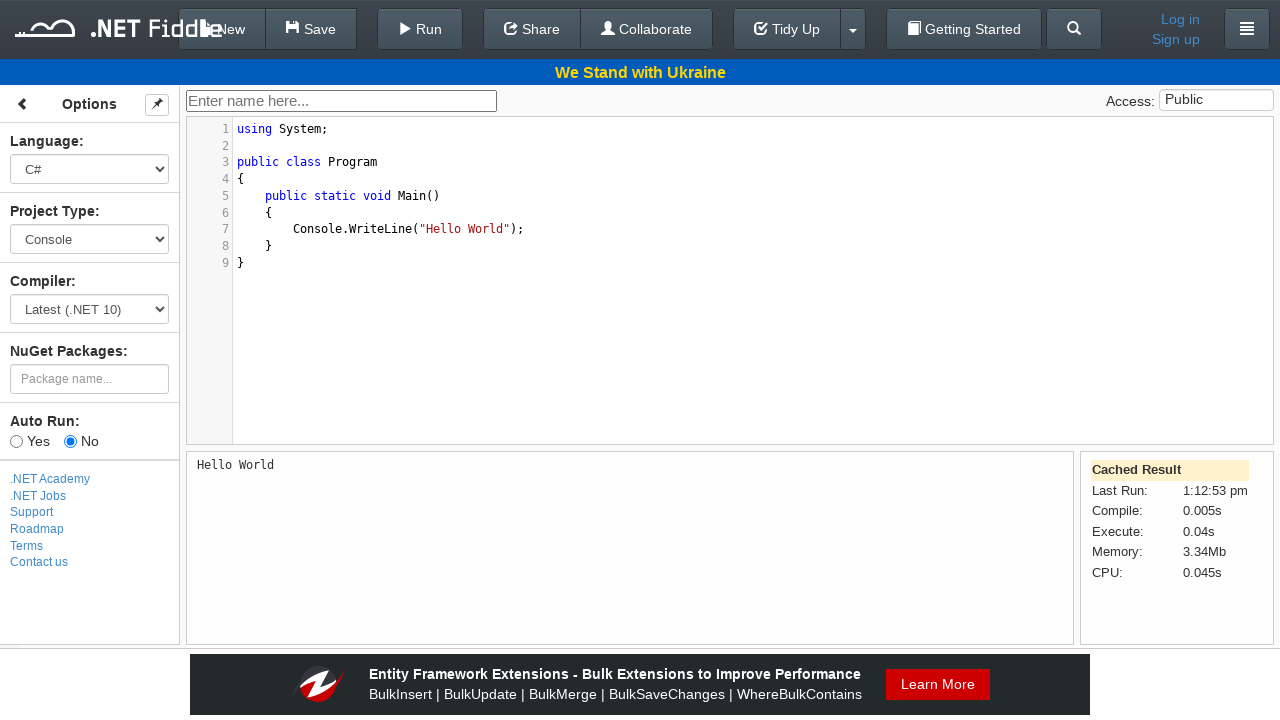

Filled fiddle name field with 'ZGirija' on #CodeForm > div.main.docked > div.status-line > div.name-container > input[type=
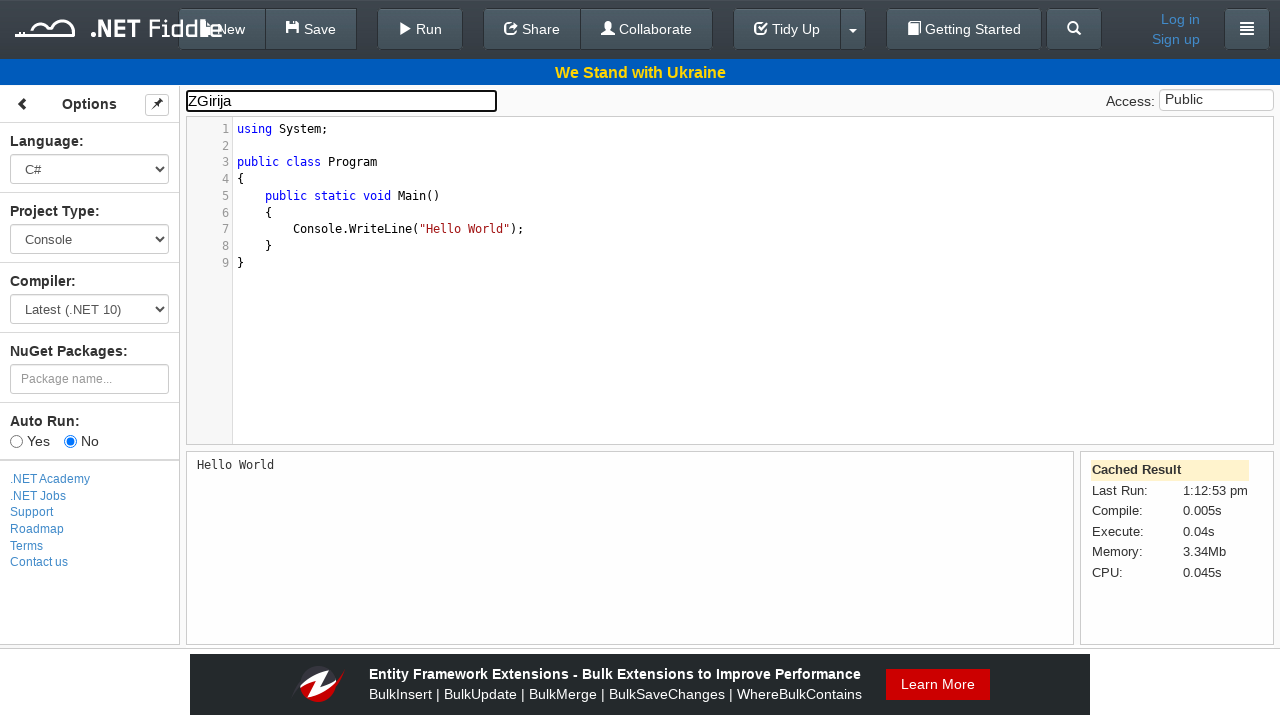

Clicked the Run button to execute the fiddle at (420, 29) on #run-button
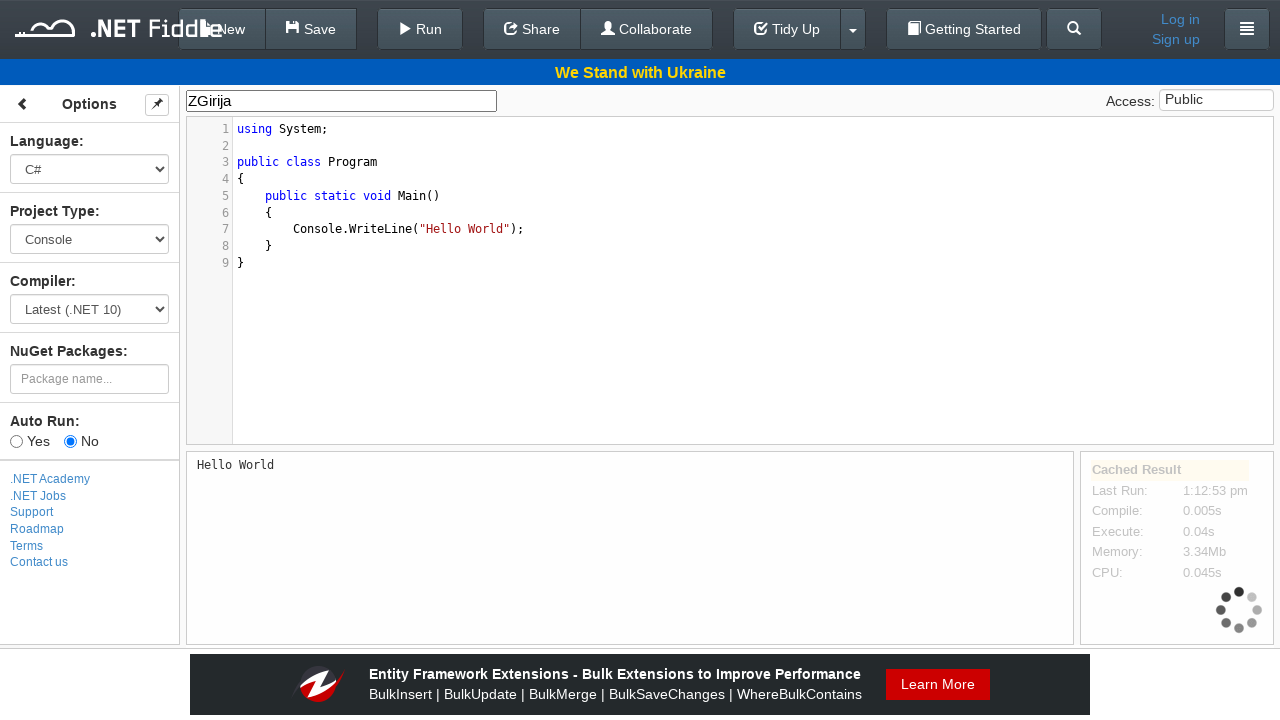

Output section loaded after running the fiddle
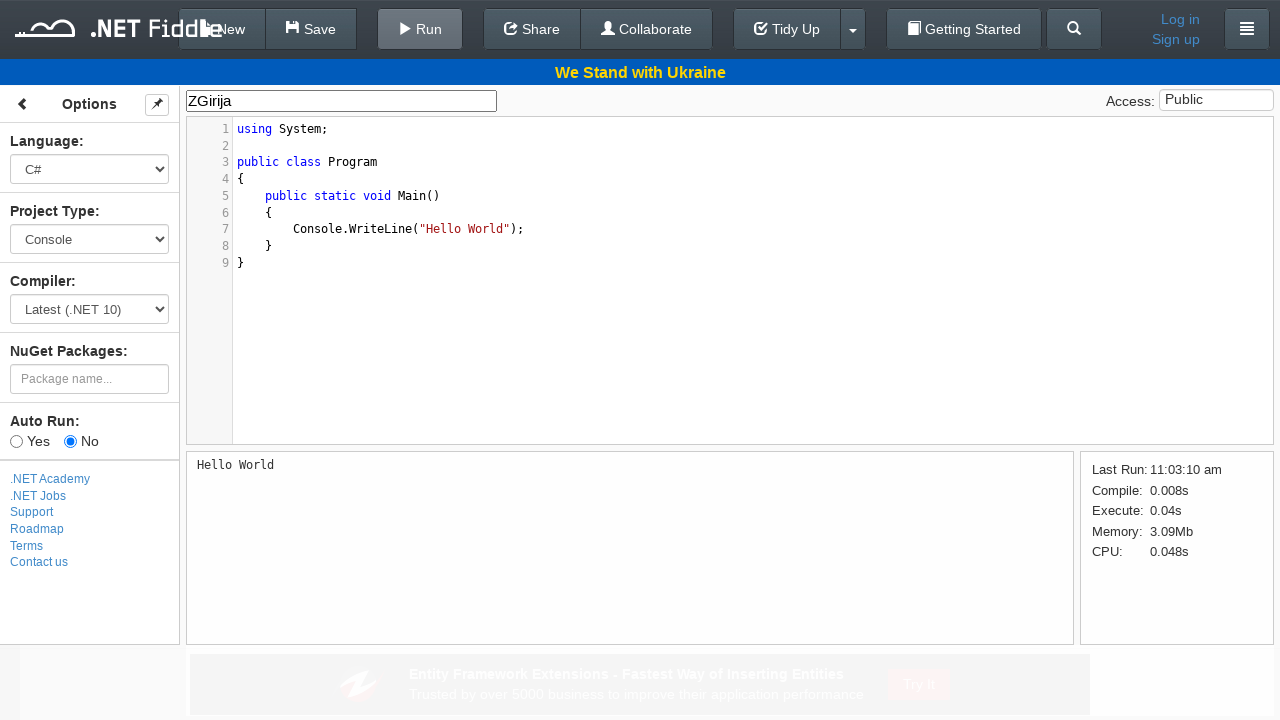

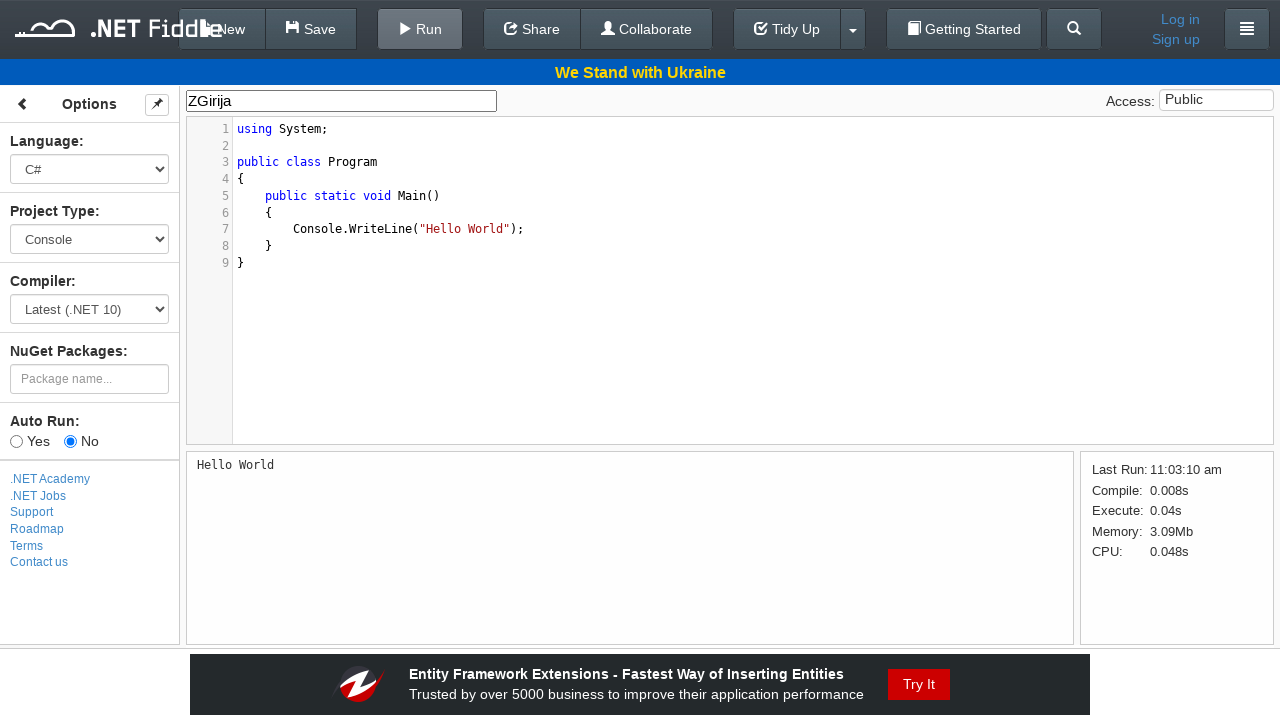